Tests auto-suggest dropdown functionality by typing a partial country name and selecting the matching option "India" from the suggestion list.

Starting URL: https://rahulshettyacademy.com/dropdownsPractise/

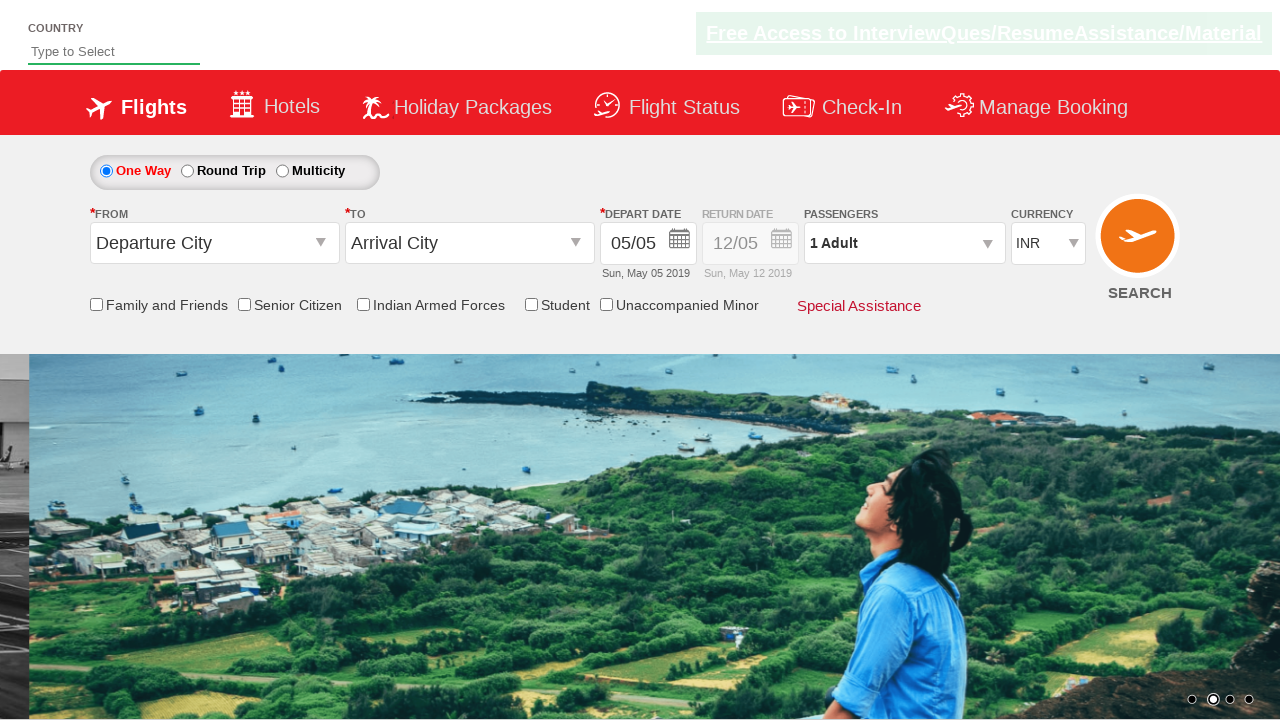

Filled autosuggest field with 'ind' to trigger dropdown on #autosuggest
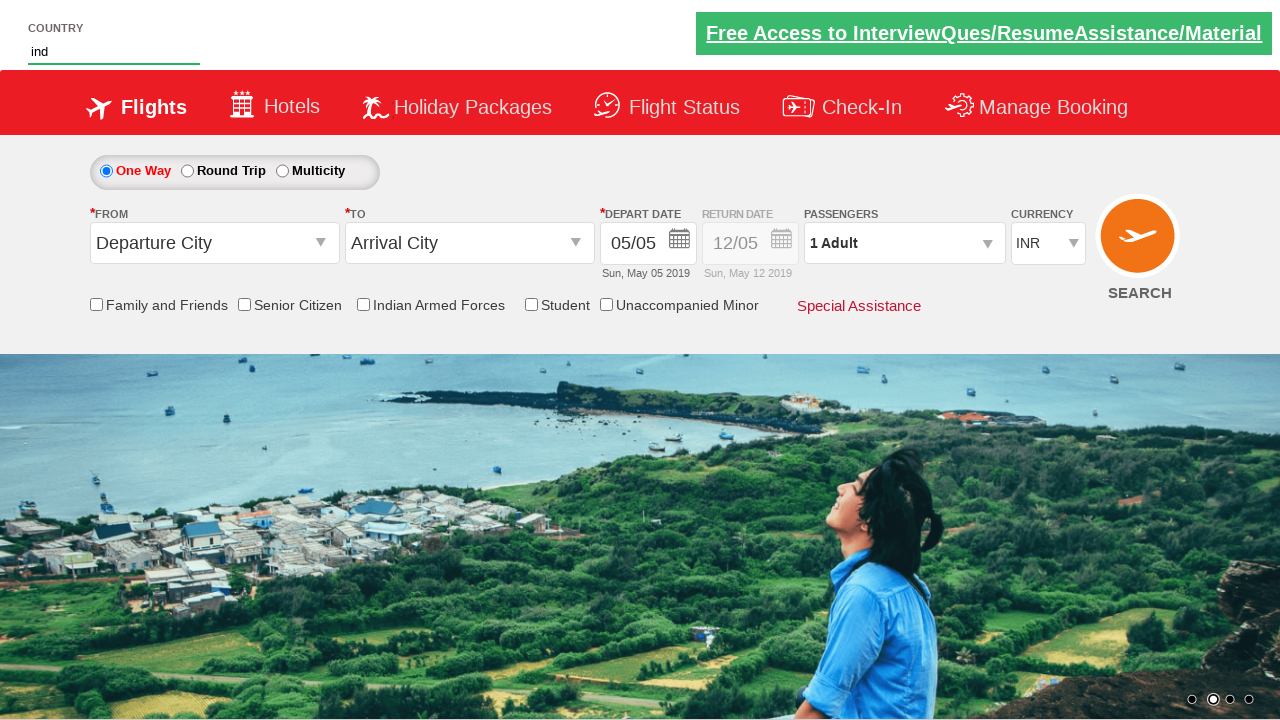

Auto-suggest dropdown appeared with suggestion options
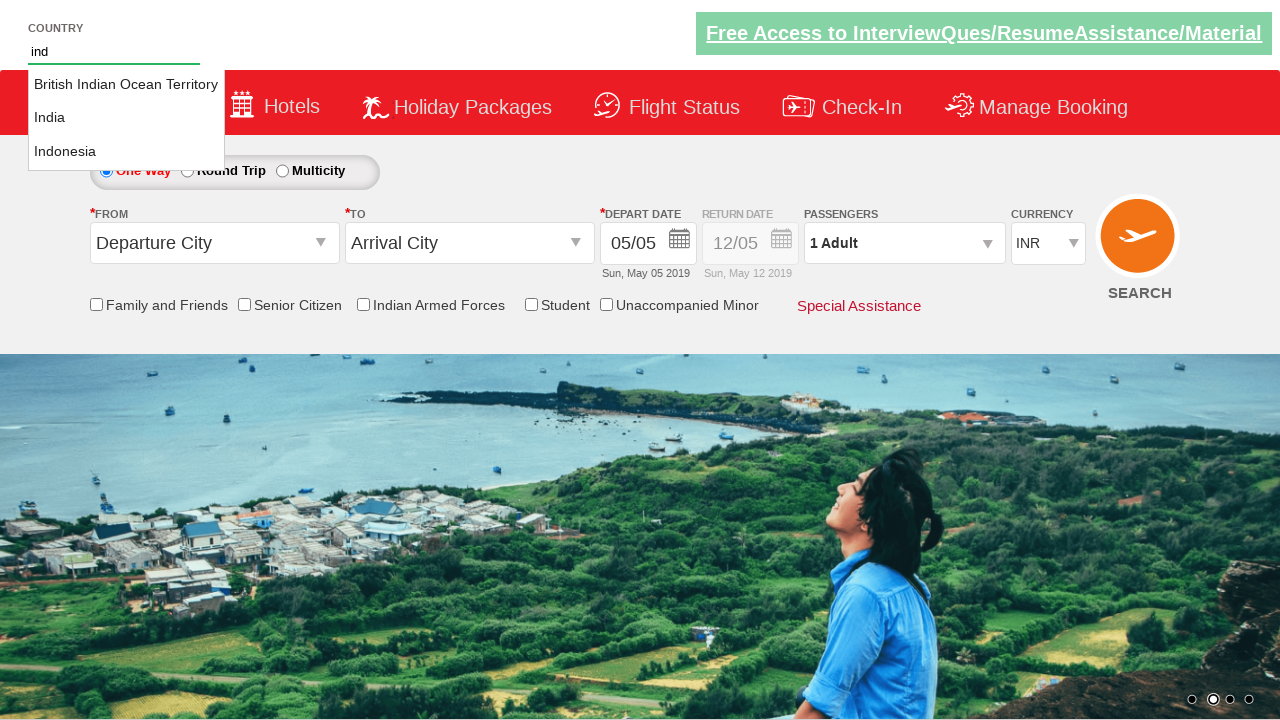

Retrieved all suggestion options from dropdown
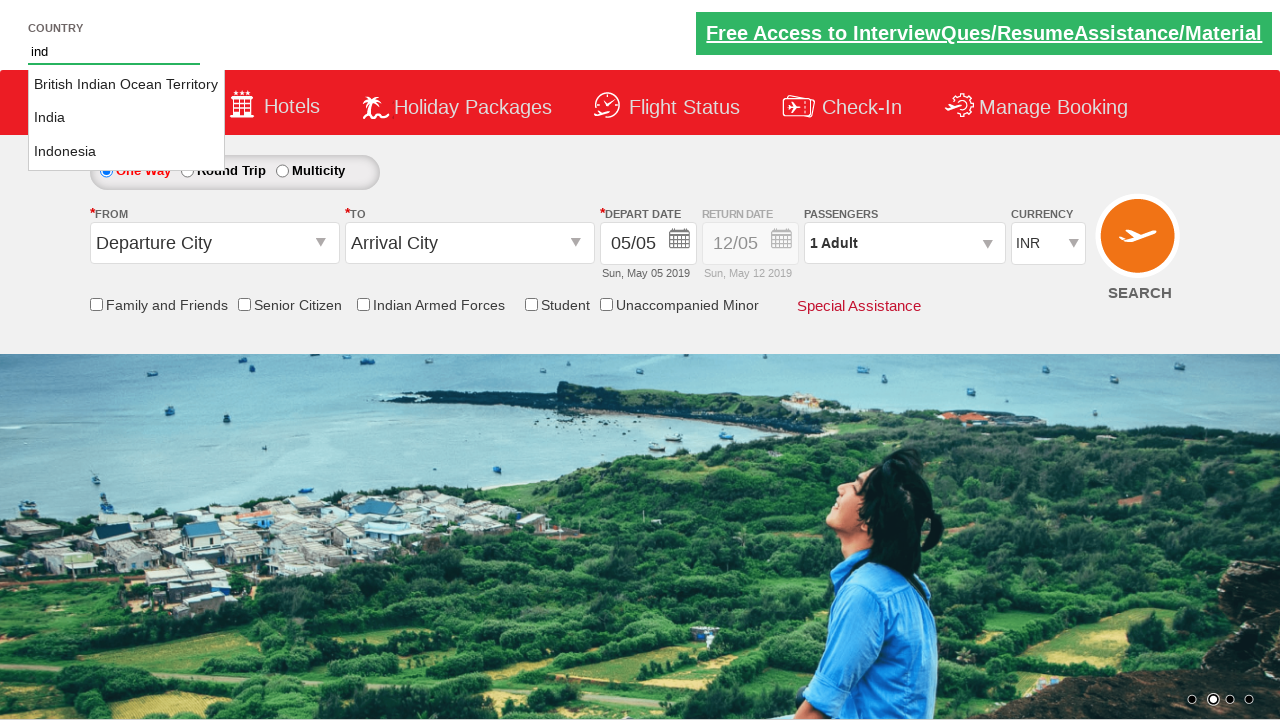

Selected 'India' from auto-suggest dropdown at (126, 118) on li.ui-menu-item a >> nth=1
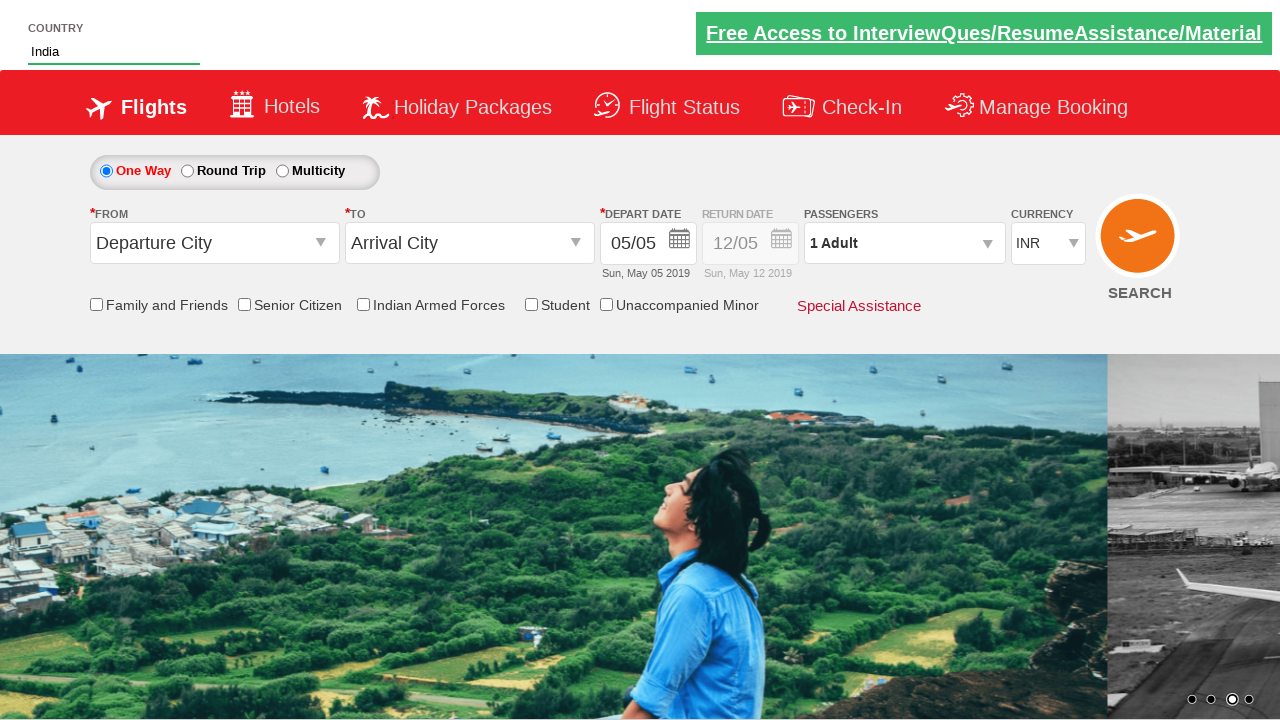

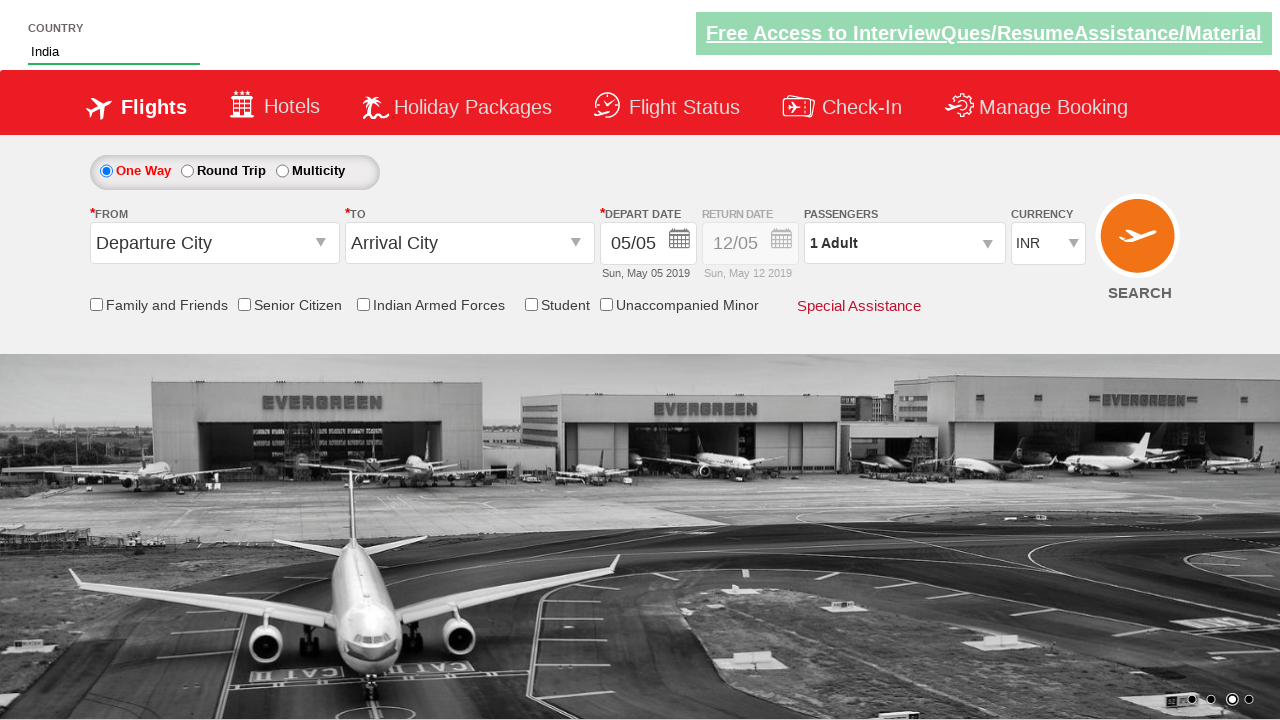